Tests window handle functionality by verifying text and title on the main page, clicking a link to open a new window, switching to the new window, and verifying the new window's title.

Starting URL: https://the-internet.herokuapp.com/windows

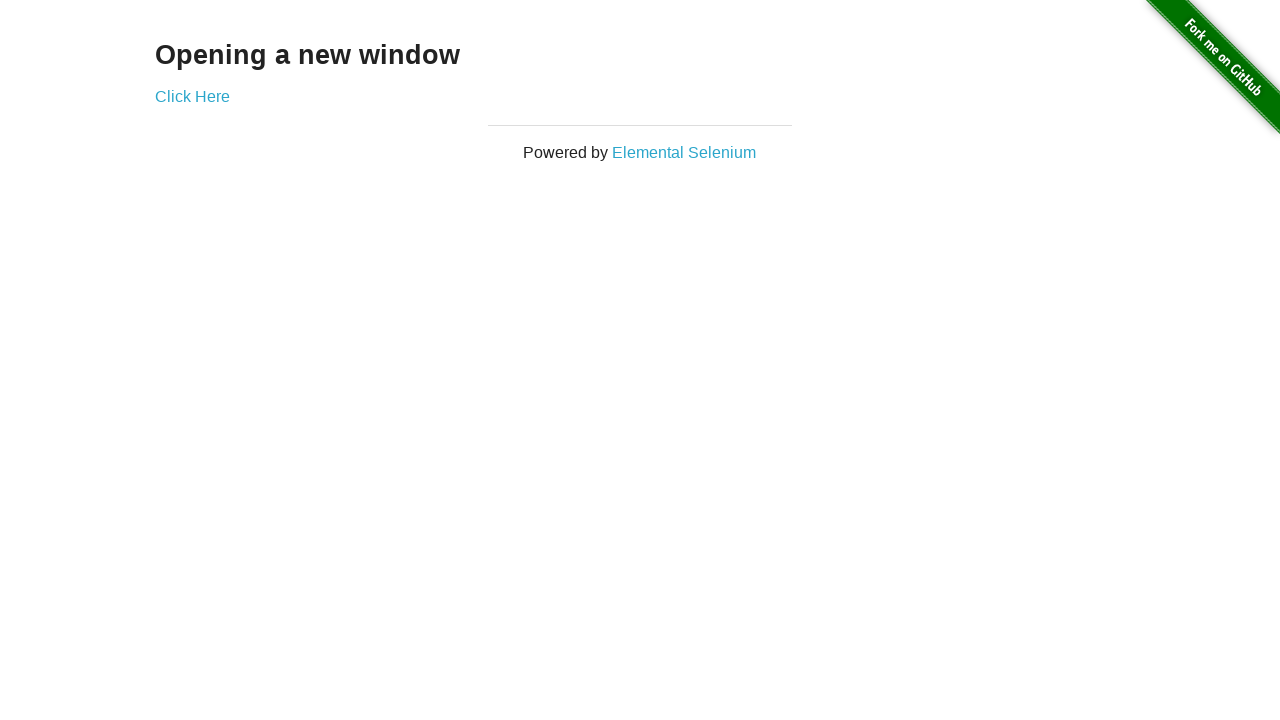

Located text element 'Opening a new window'
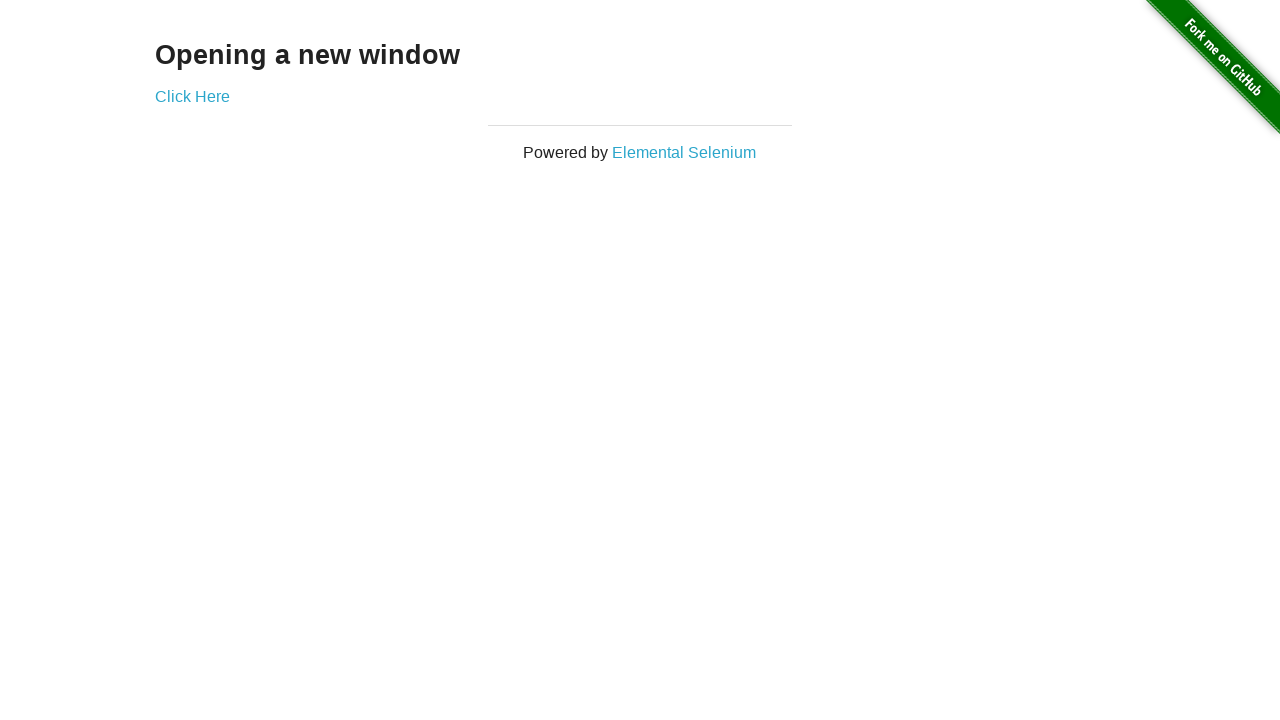

Verified text content matches 'Opening a new window'
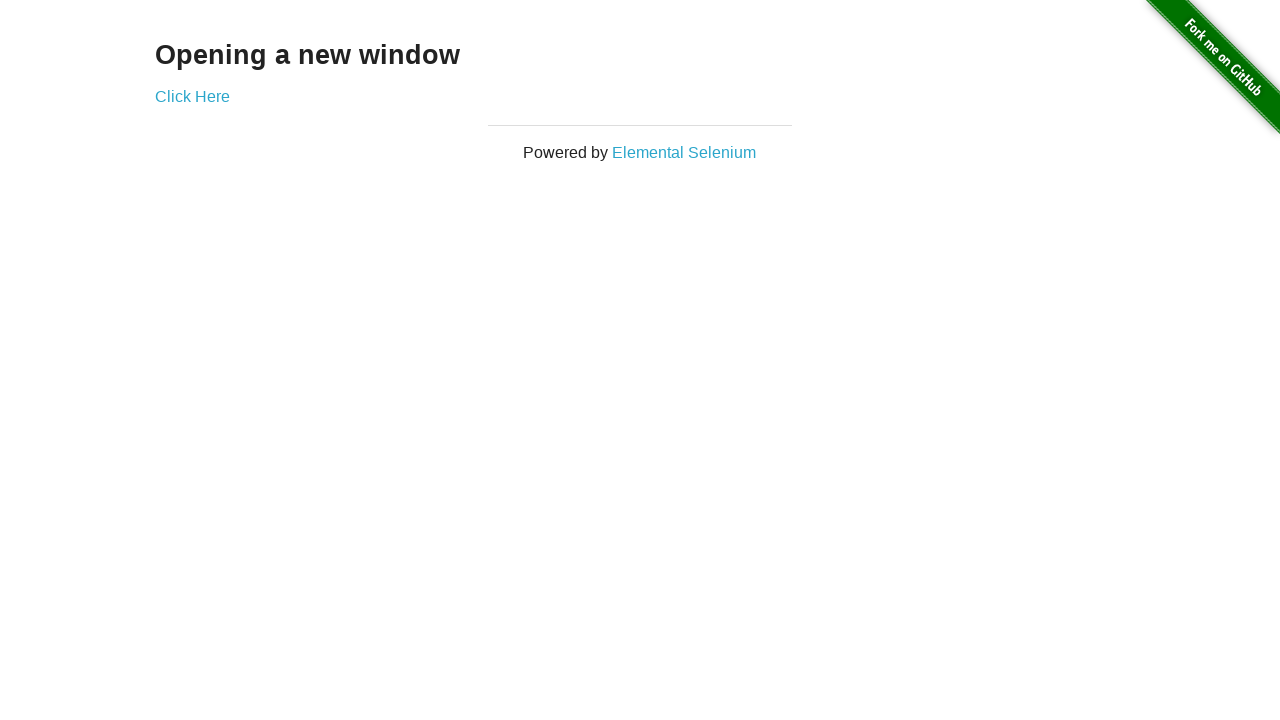

Verified page title is 'The Internet'
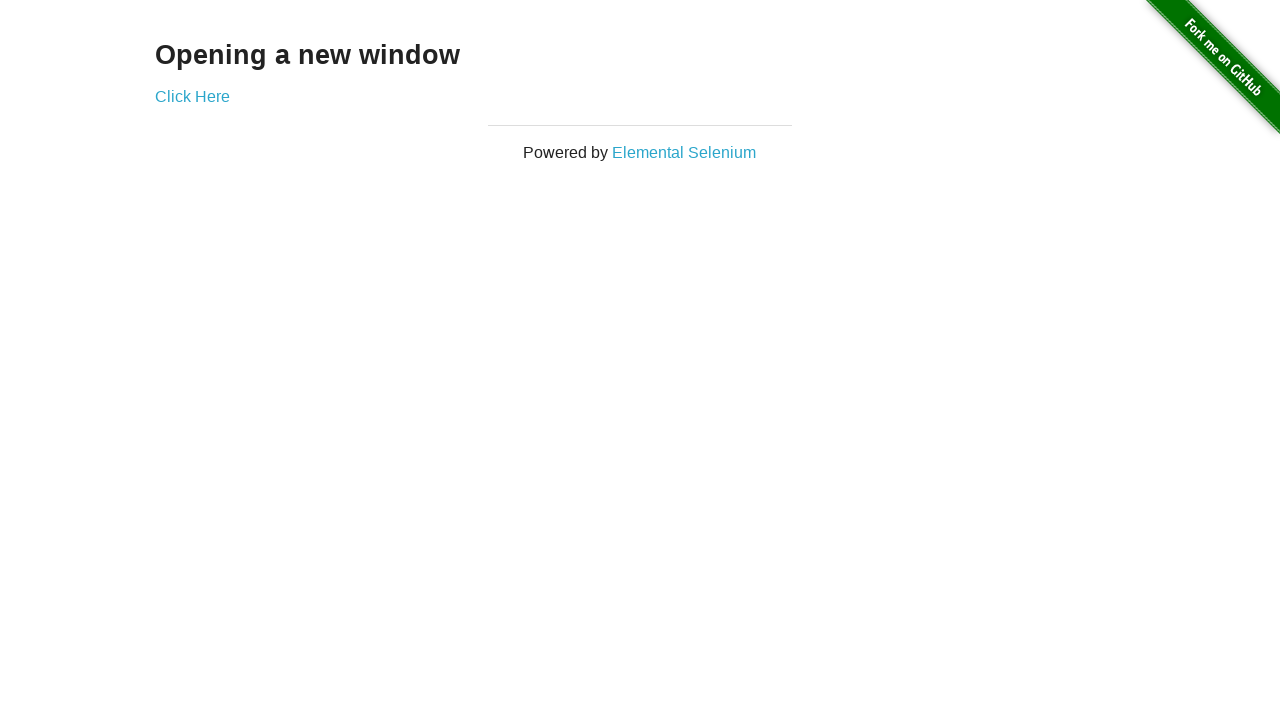

Clicked 'Click Here' link to open new window at (192, 96) on text=Click Here
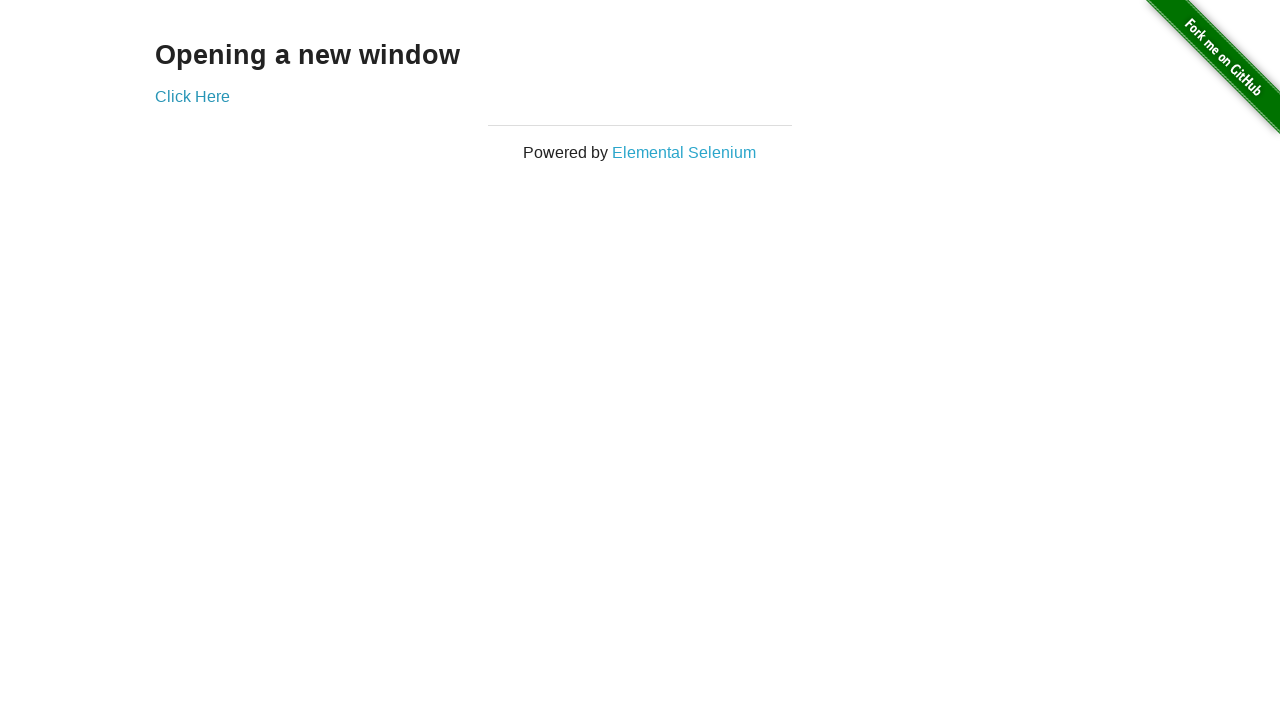

Obtained new window/page object
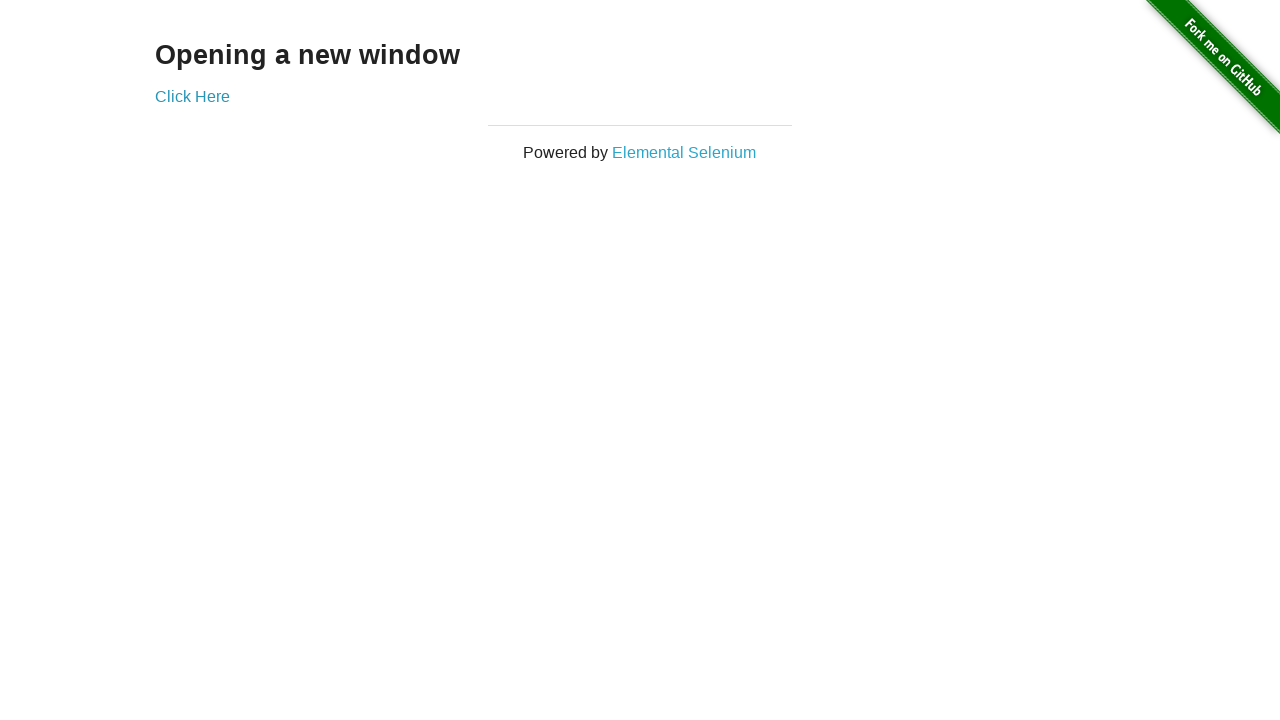

New window loaded completely
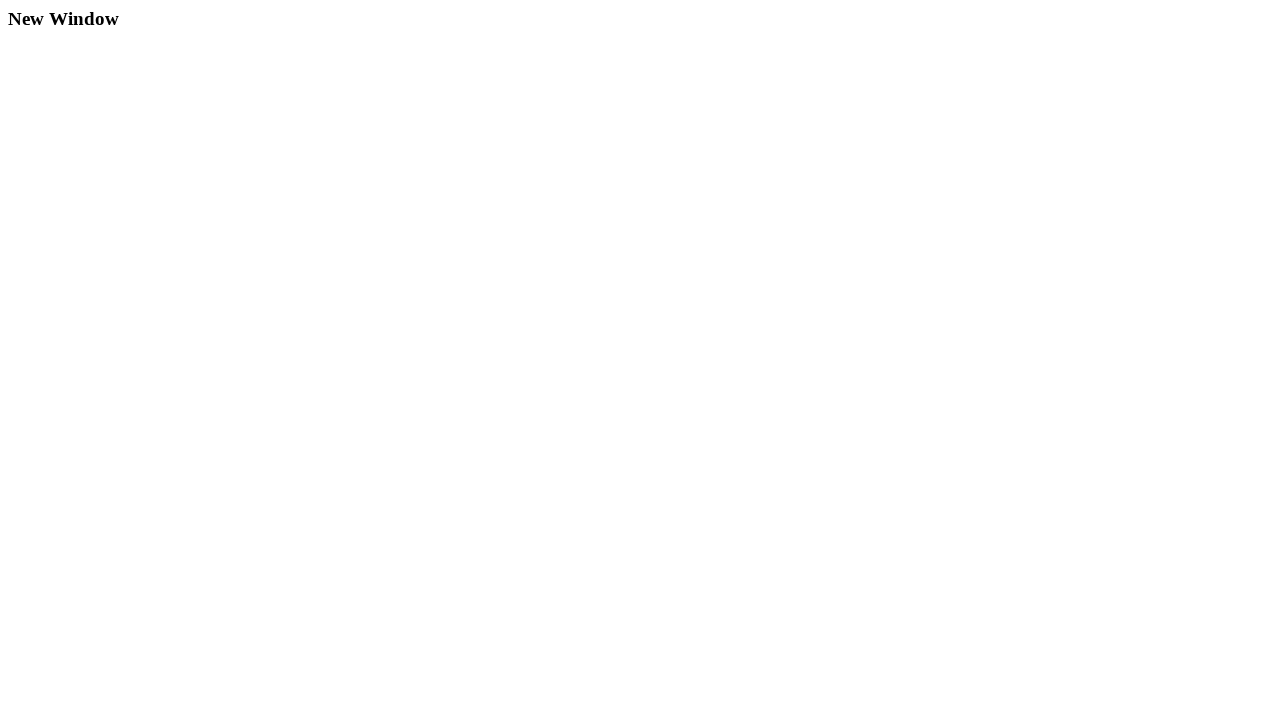

Verified new window title is 'New Window'
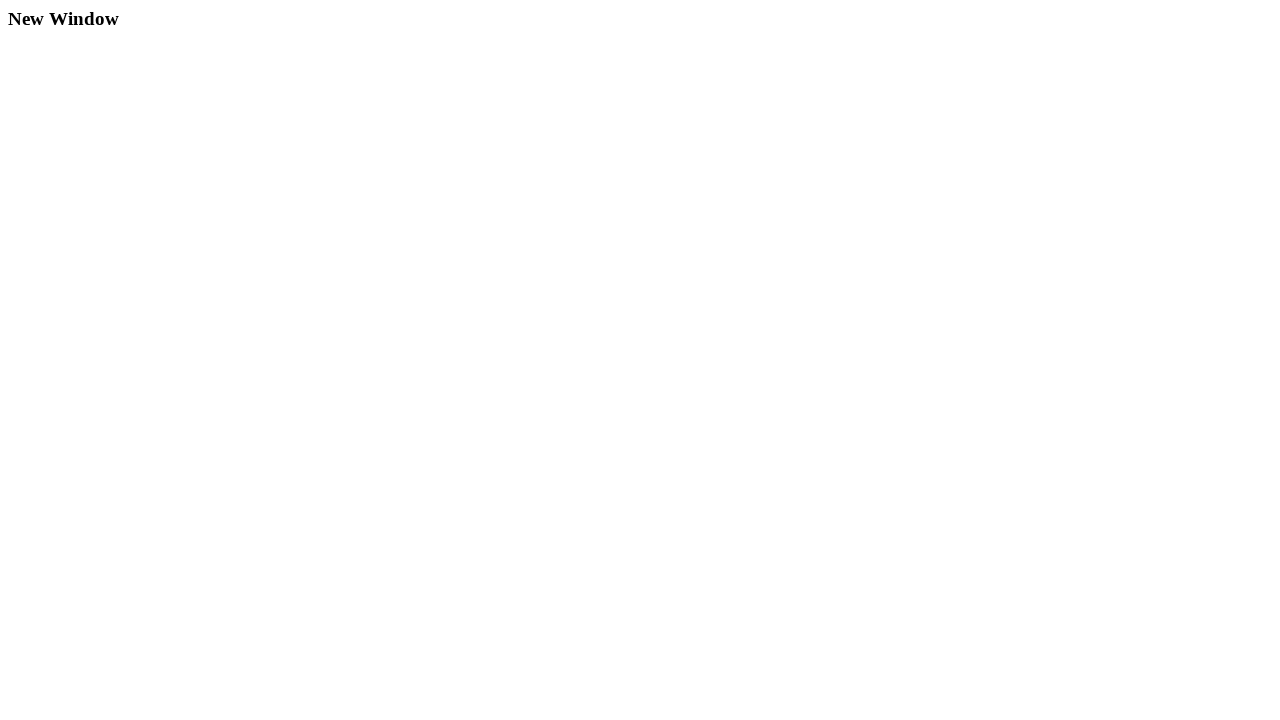

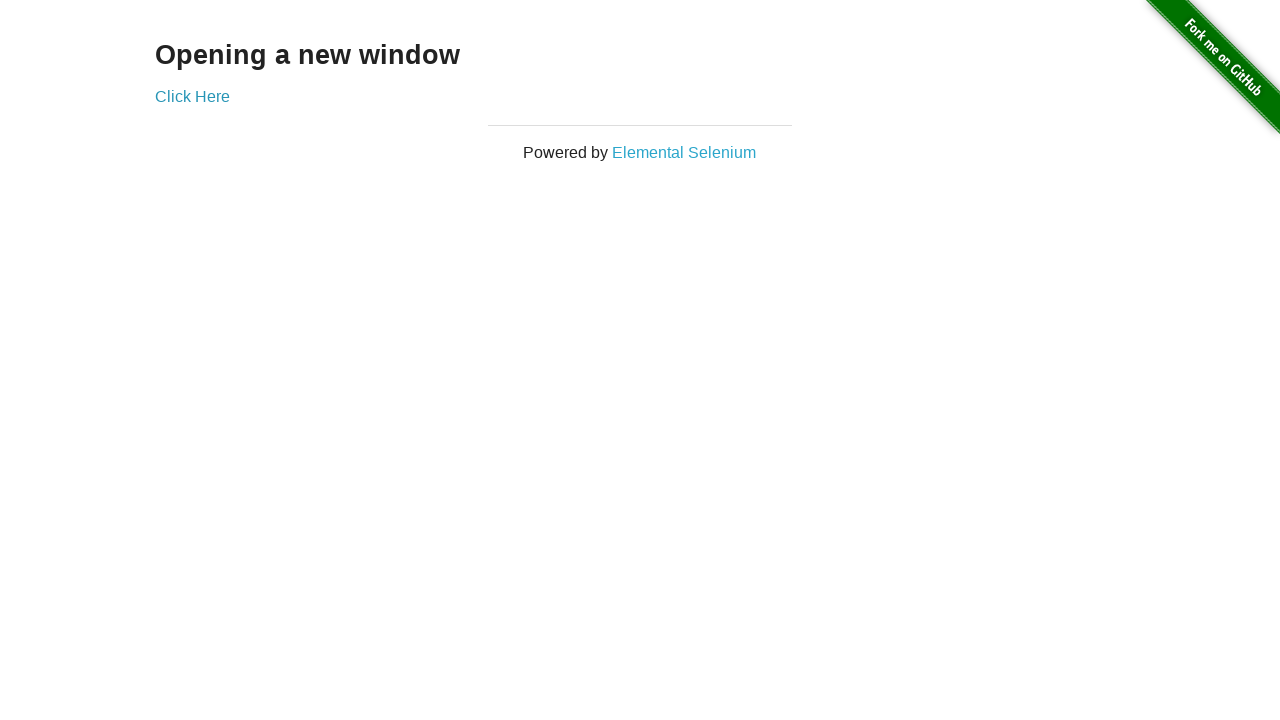